Tests drag and drop functionality by dragging an element from the draggable source to the droppable target using mouse hover and click actions

Starting URL: https://jqueryui.com/resources/demos/droppable/default.html

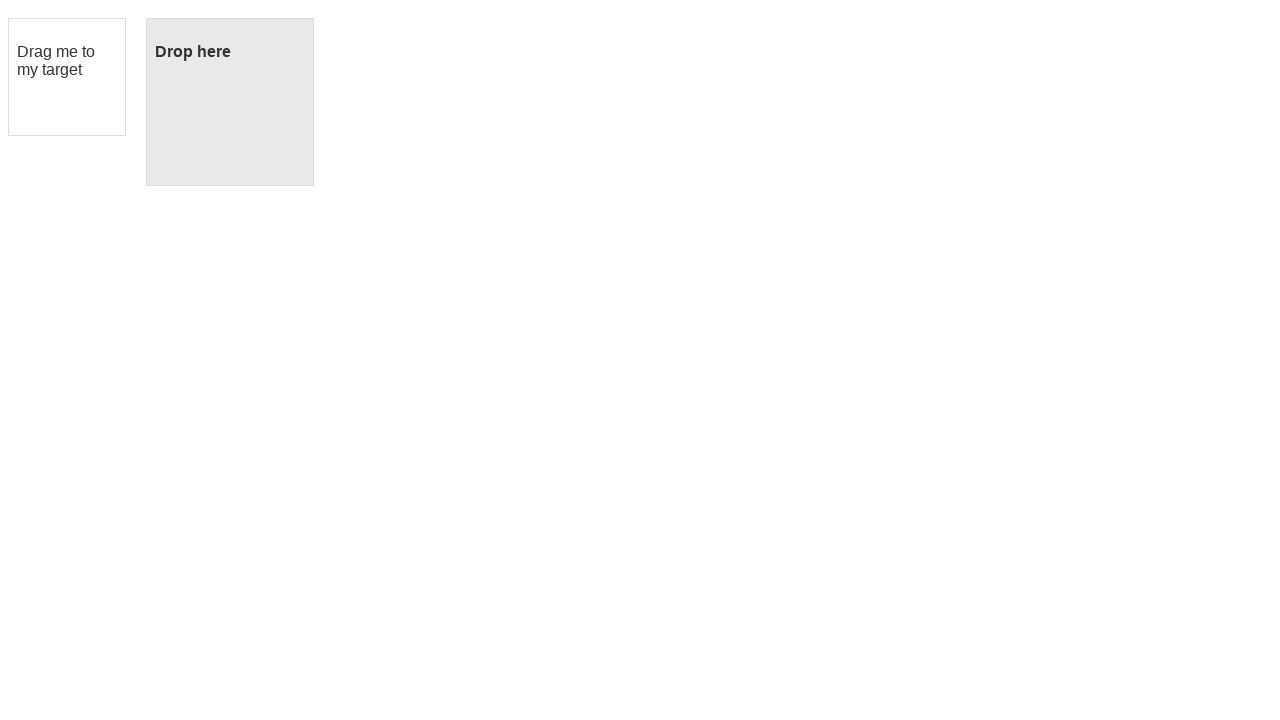

Hovered over draggable element at (67, 77) on #draggable
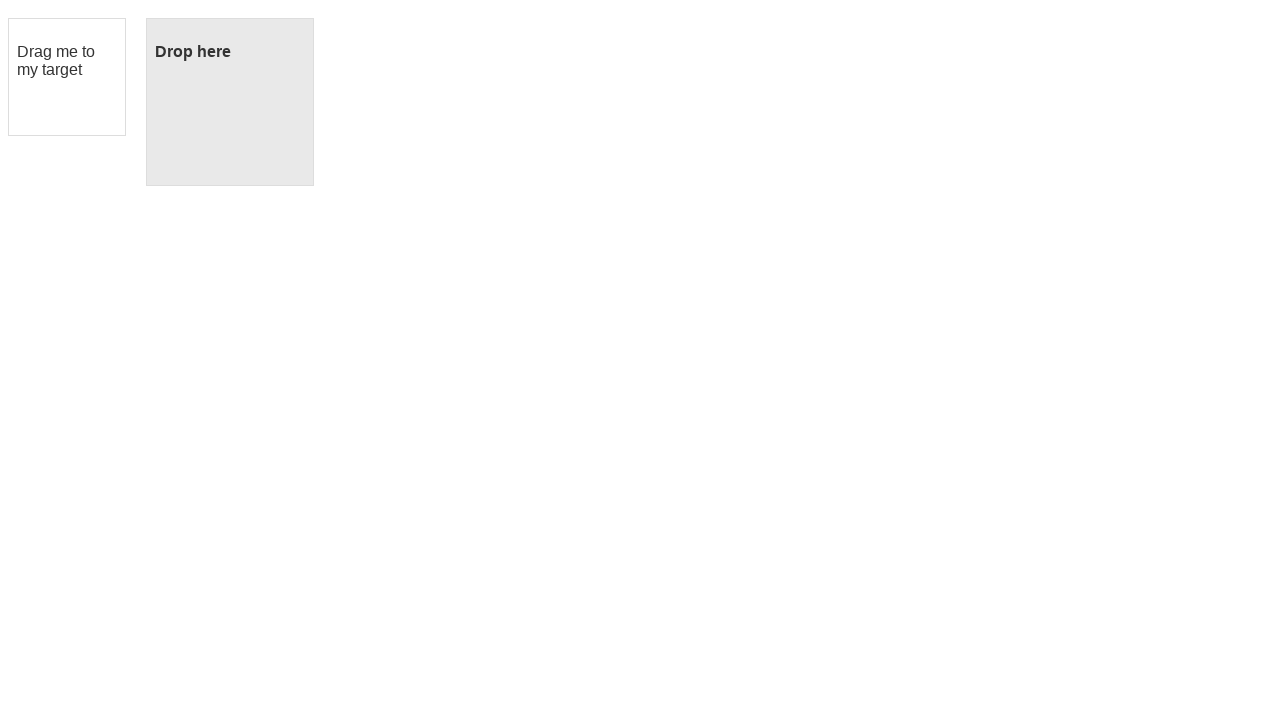

Pressed mouse button down to start dragging at (67, 77)
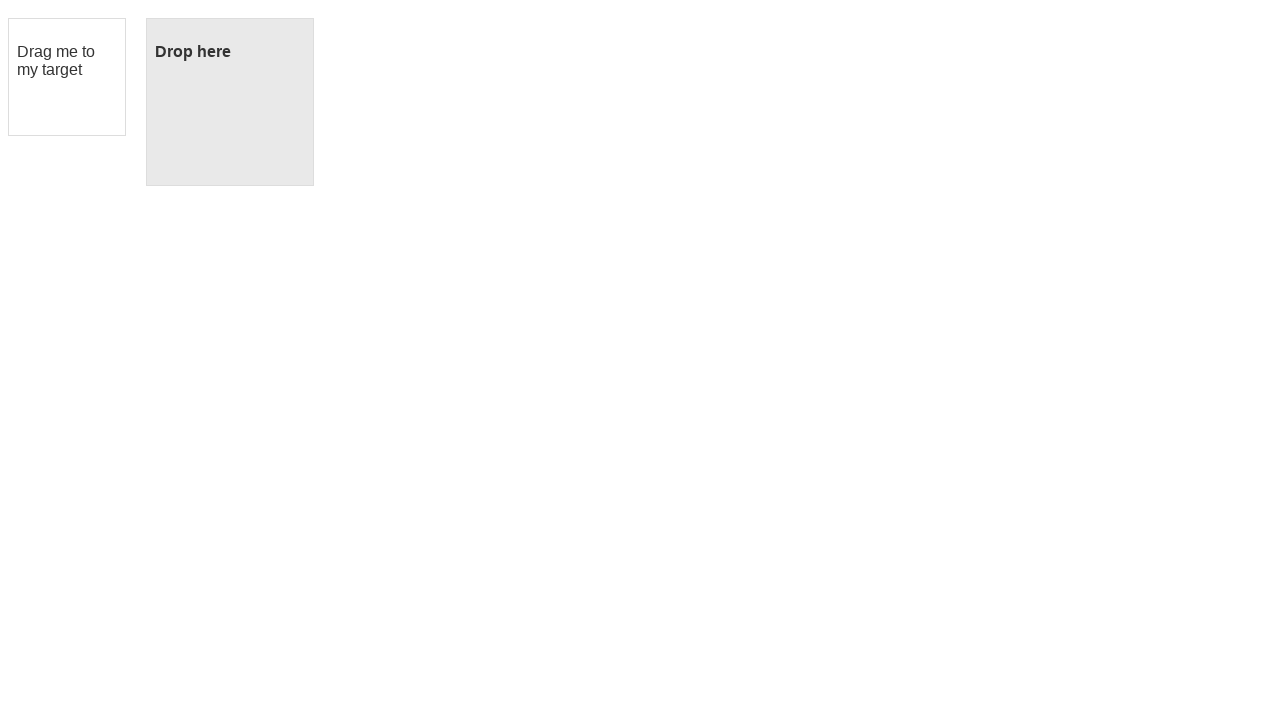

Hovered over droppable target element at (230, 102) on #droppable
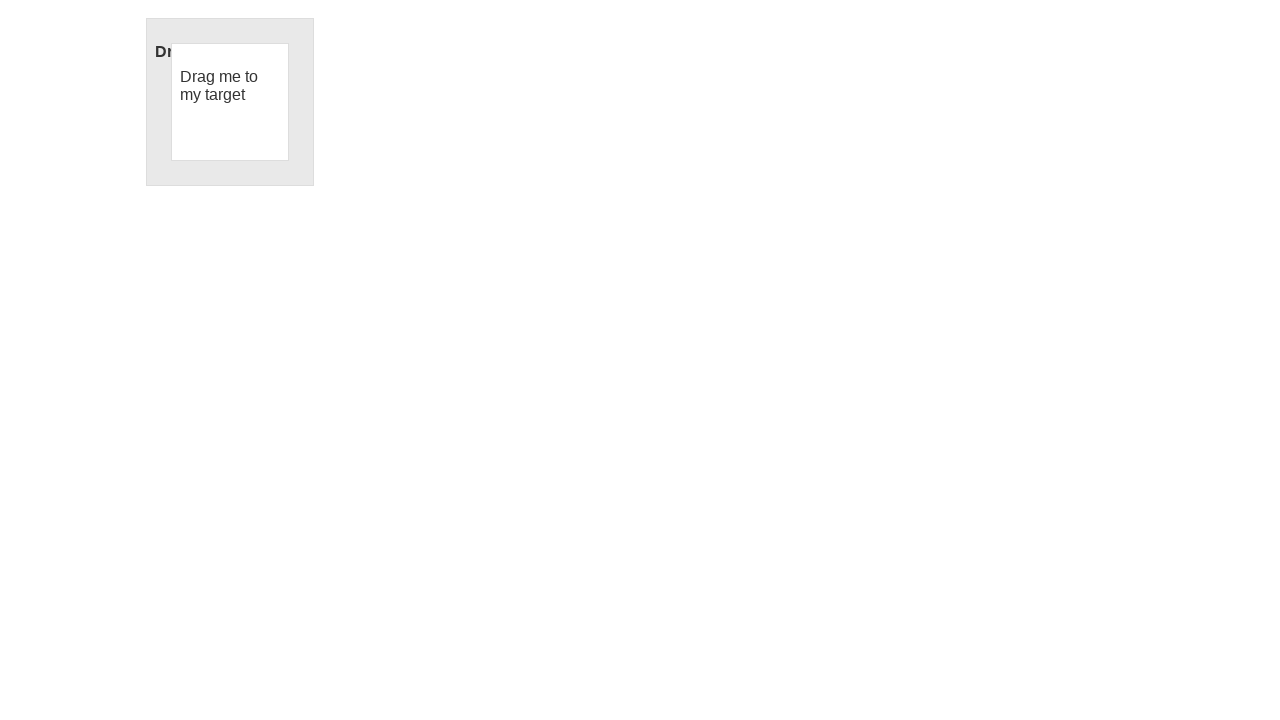

Released mouse button to complete drop at (230, 102)
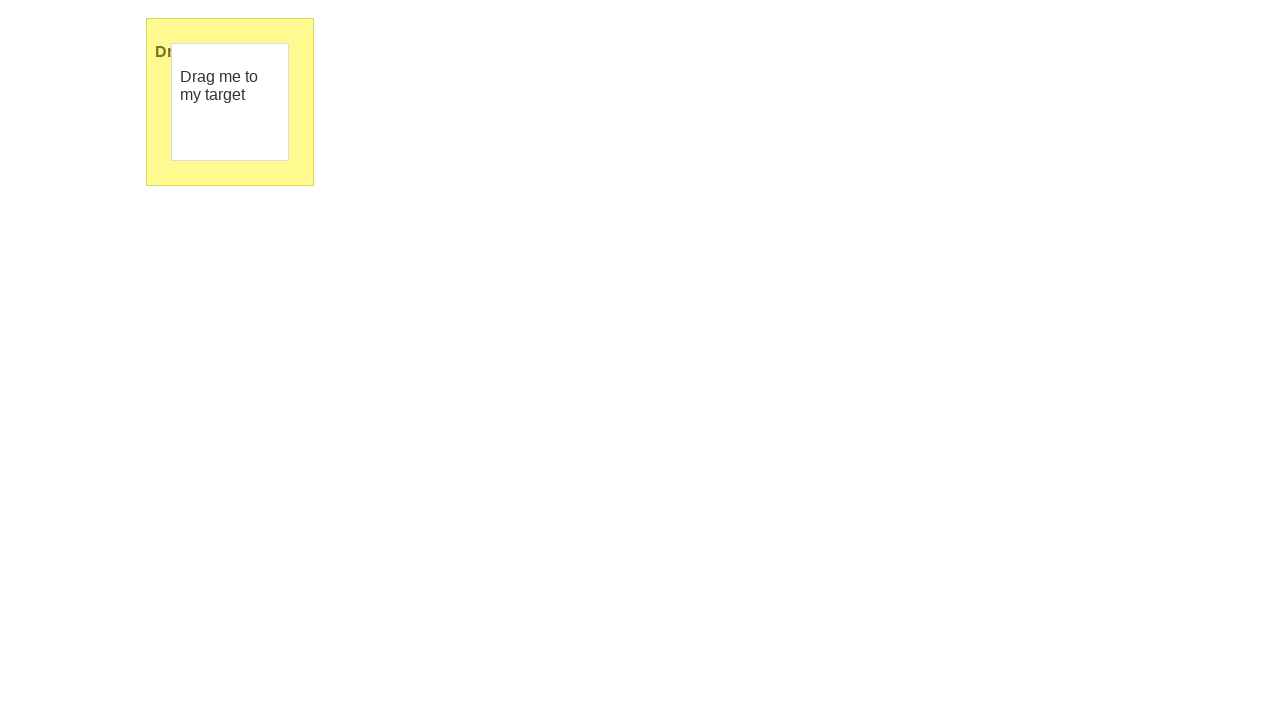

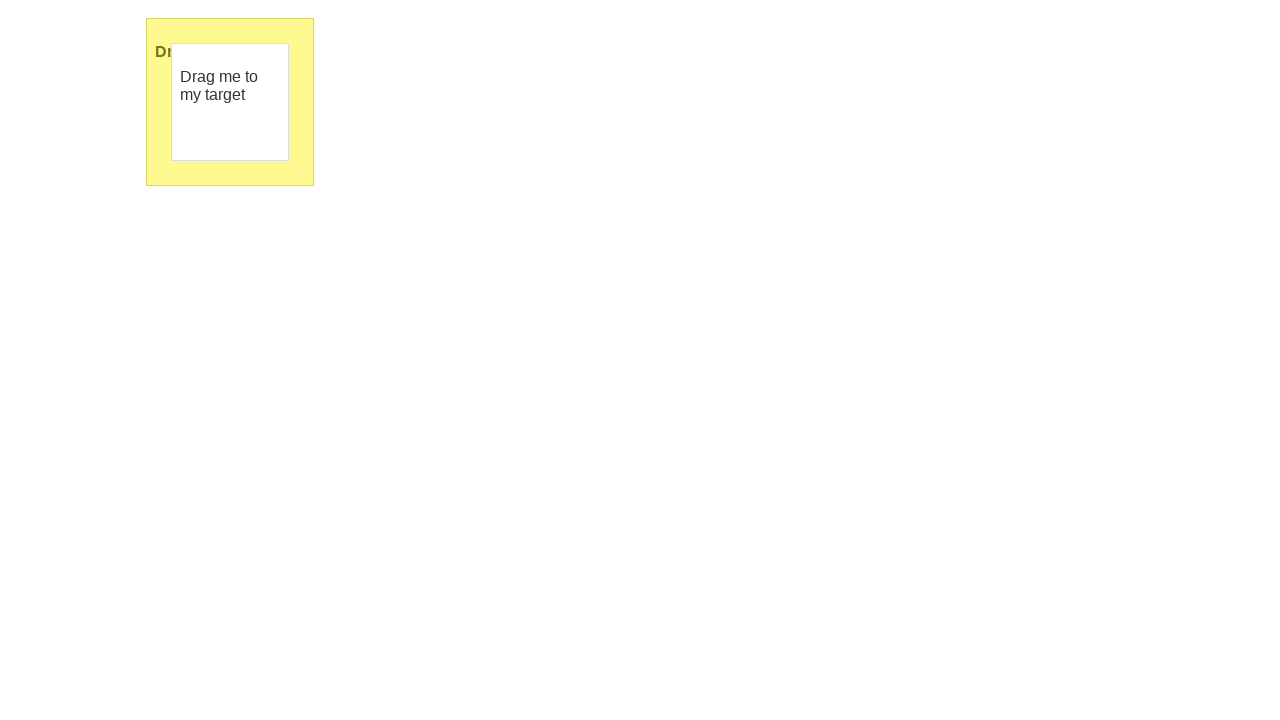